Navigates to CRM Pro website and verifies that paragraph elements are present on the page

Starting URL: https://classic.crmpro.com/

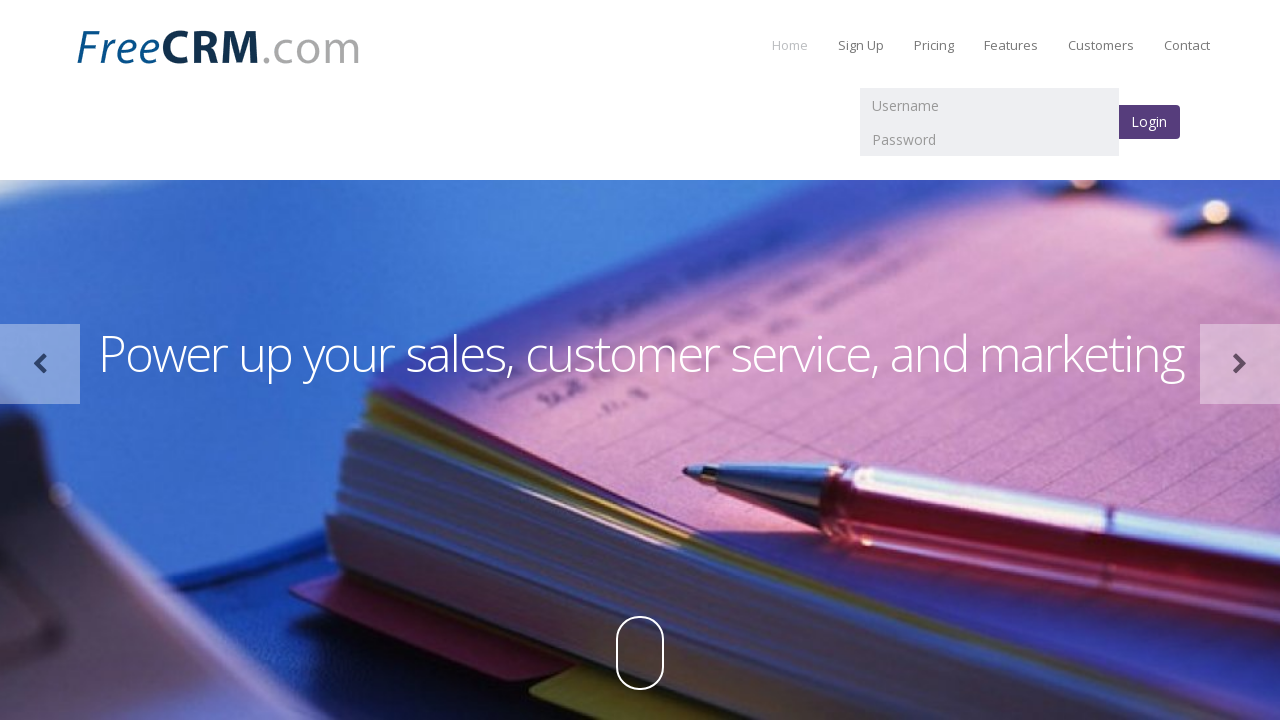

Navigated to CRM Pro website
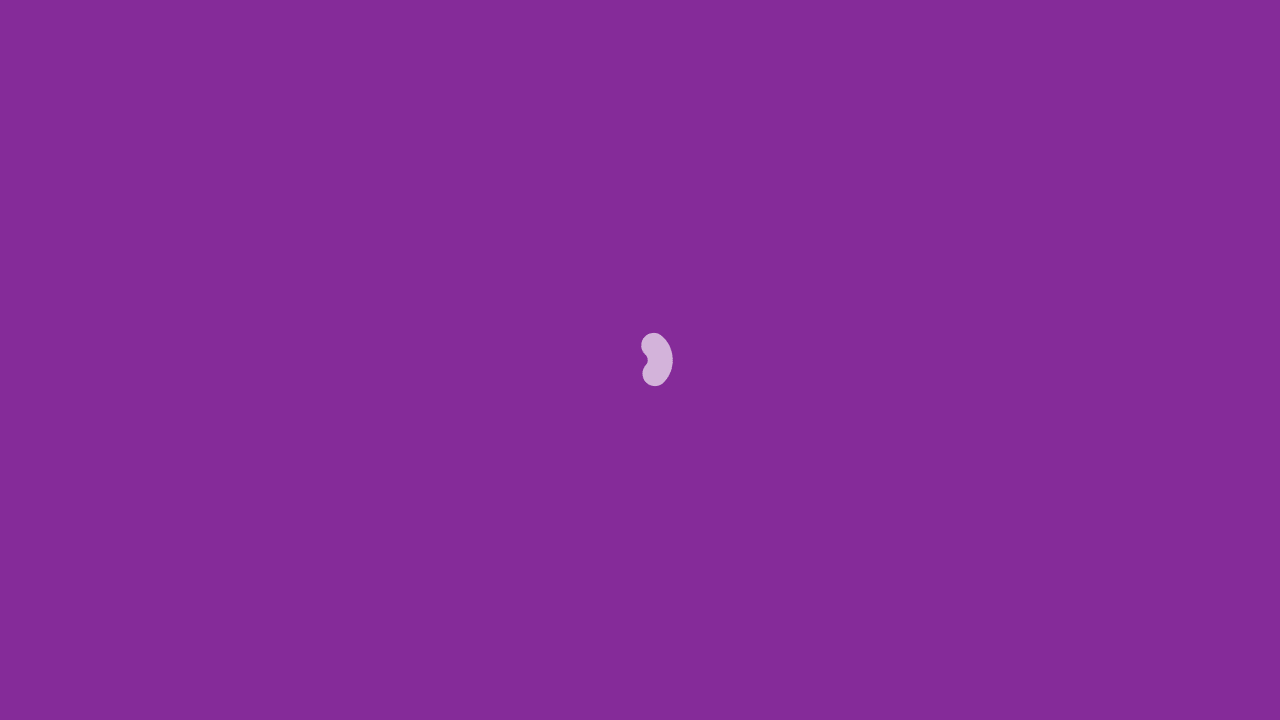

Paragraph elements loaded on the page
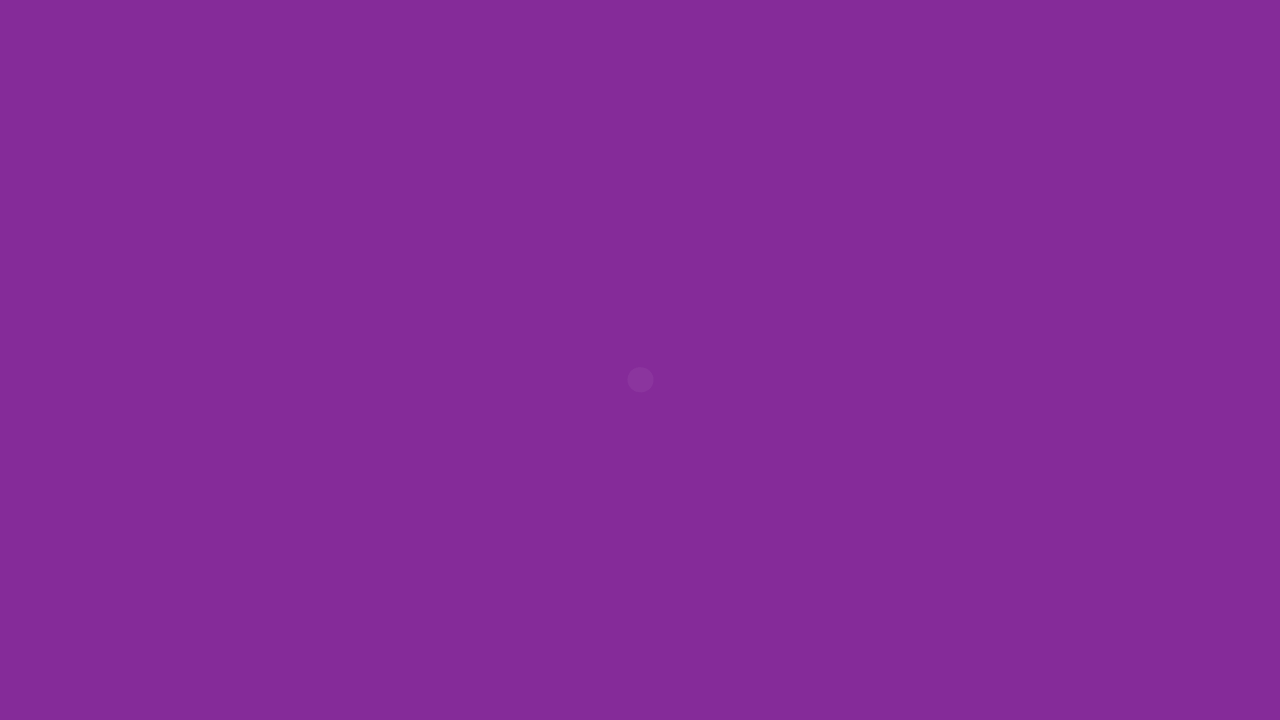

Located all paragraph elements
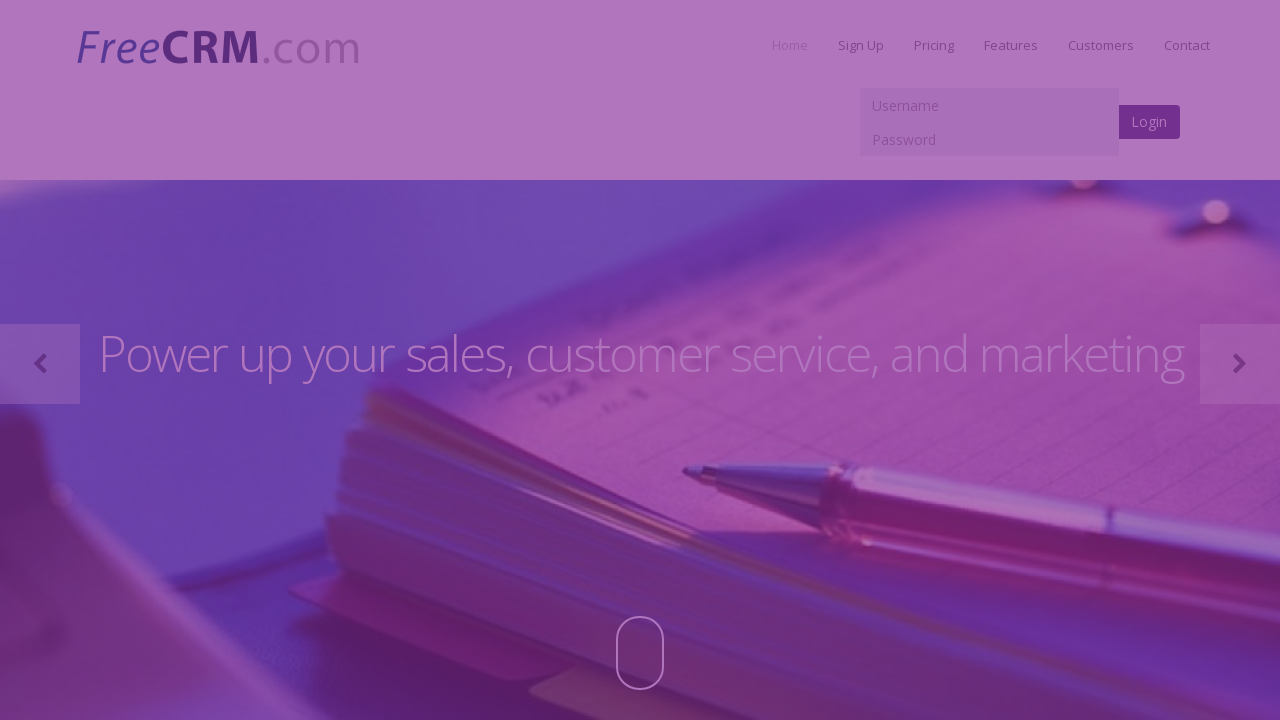

Verified that paragraph elements are present on the page
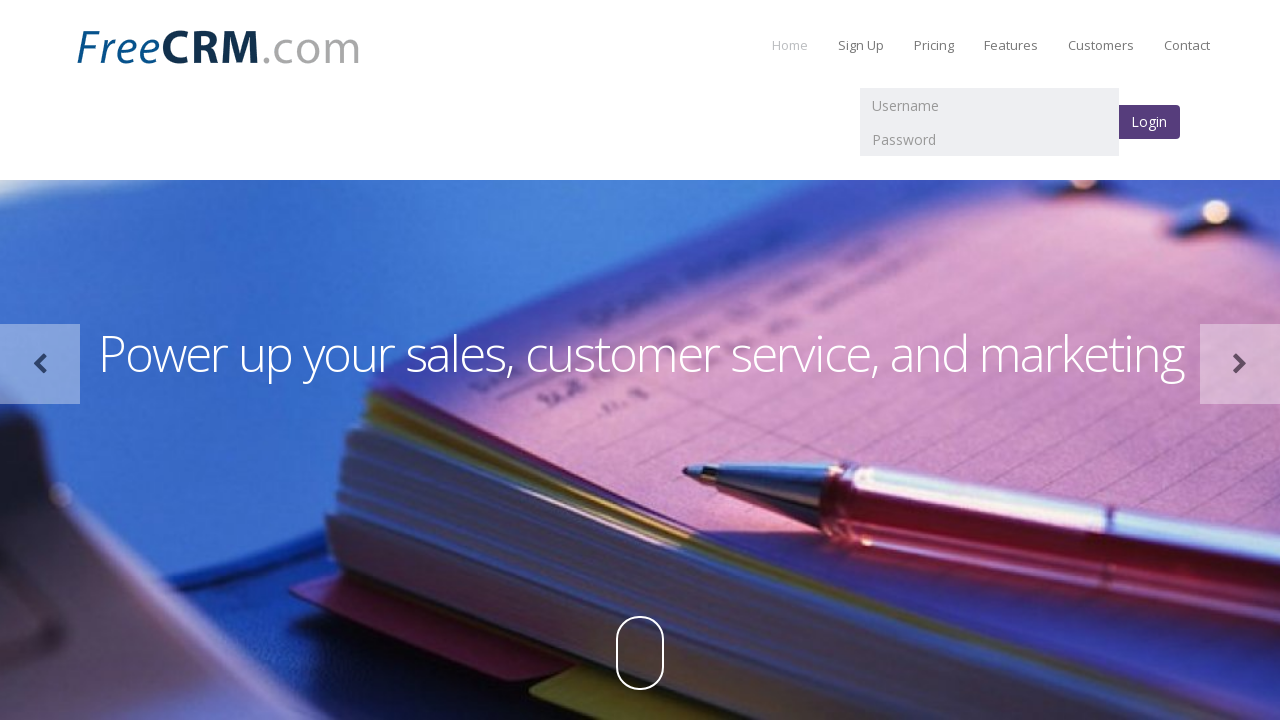

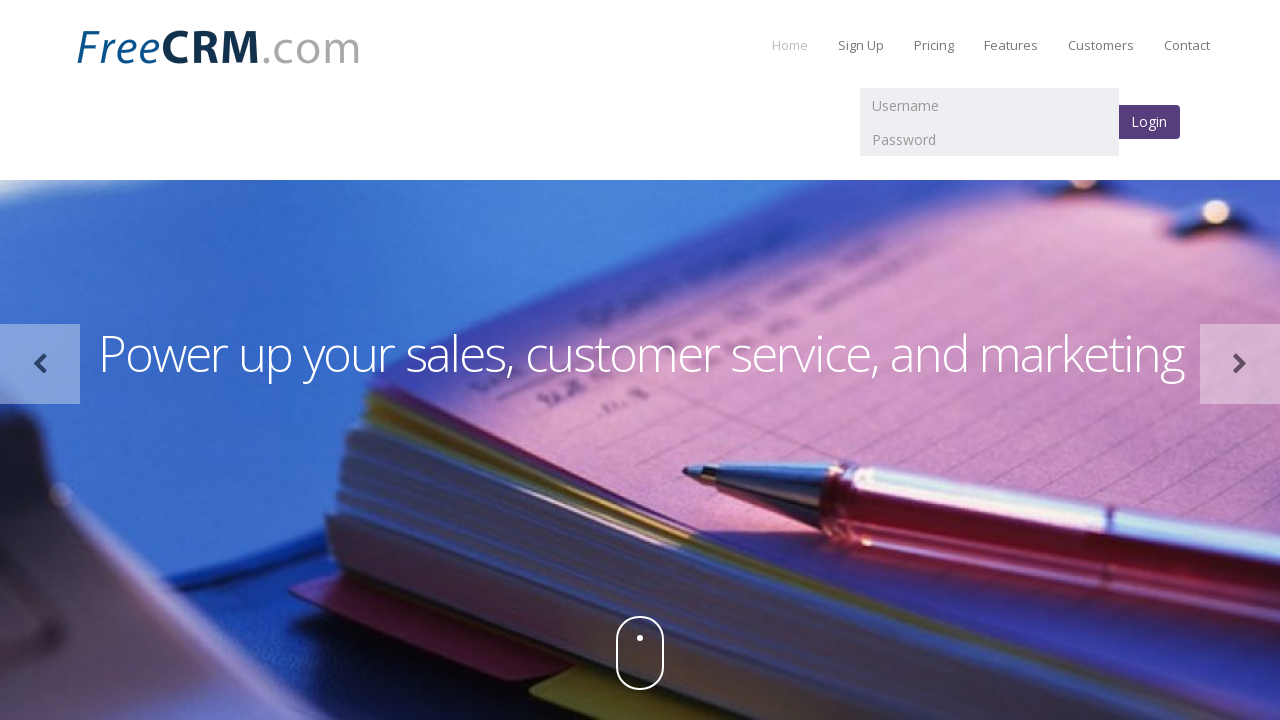